Verifies that the last product on the page has a specific price

Starting URL: https://automationexercise.com

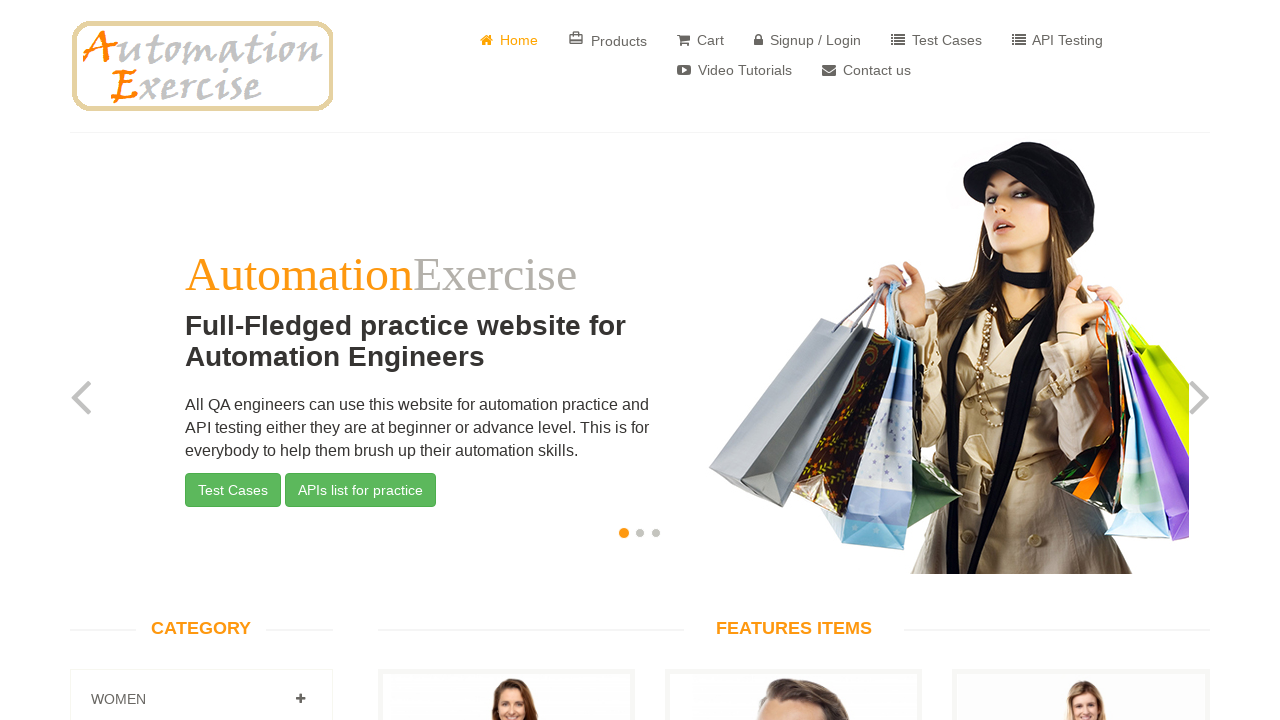

Located the last product price element
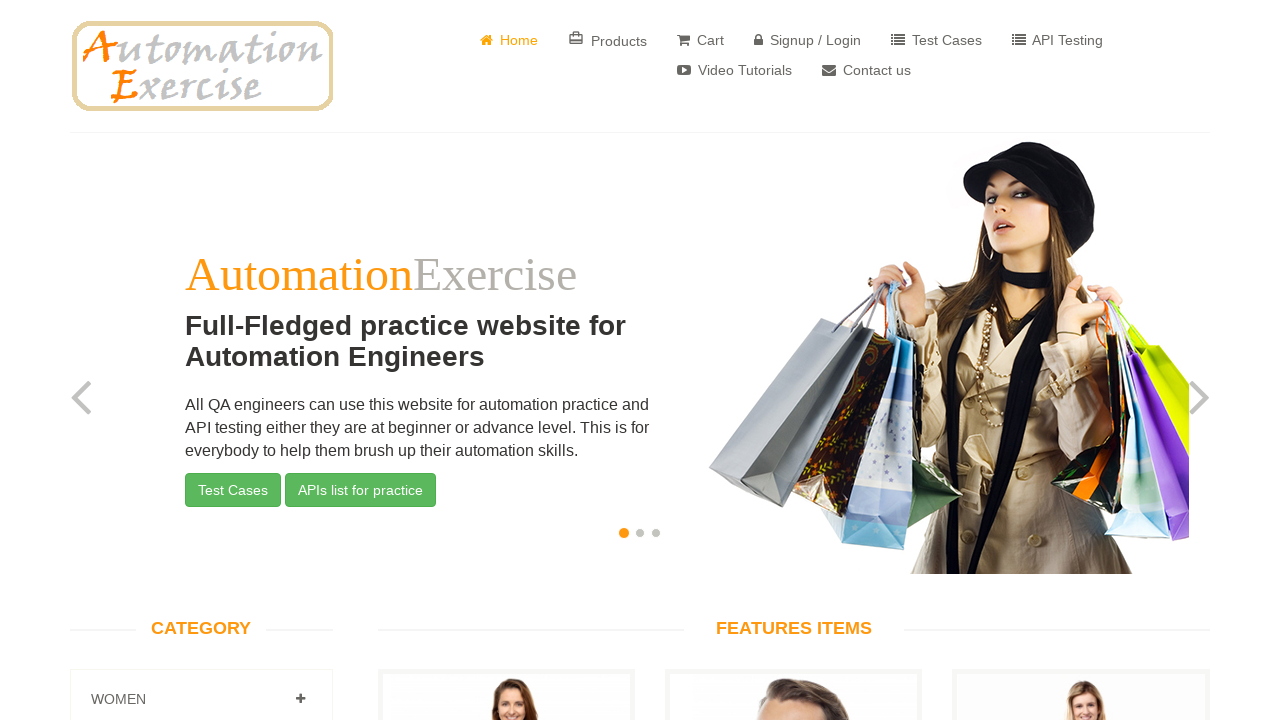

Verified that the last product price is Rs. 1389
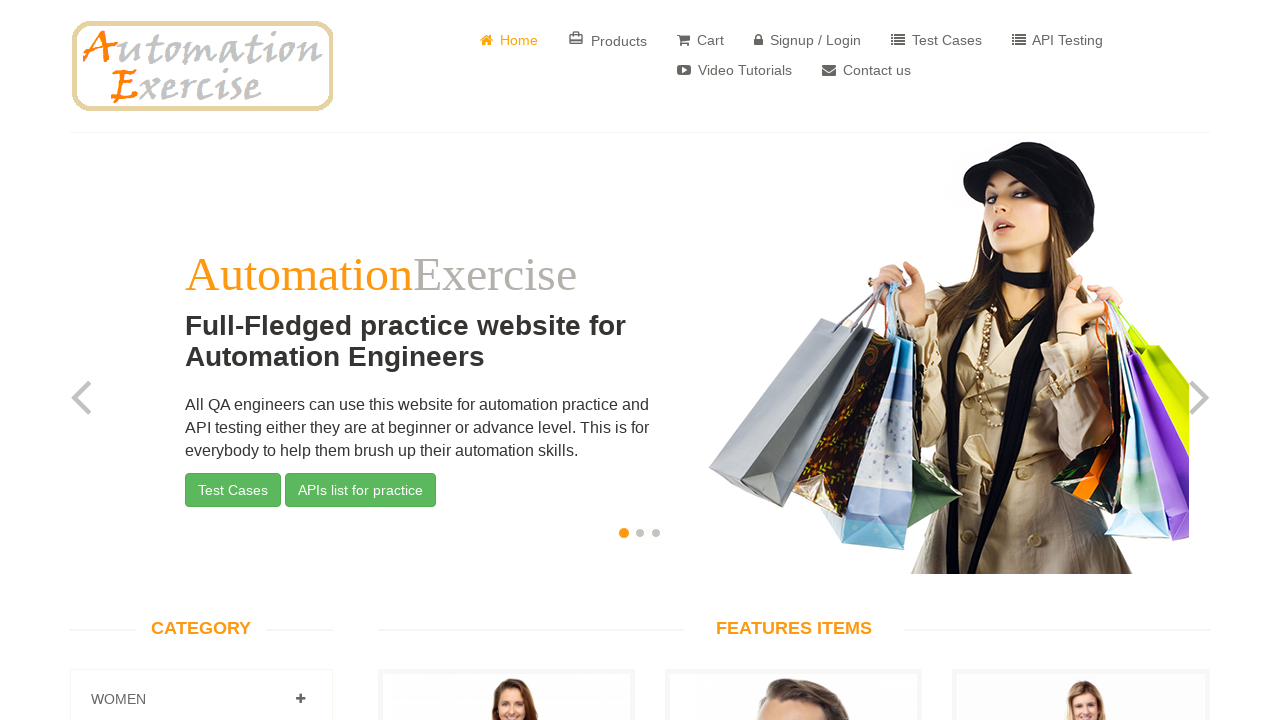

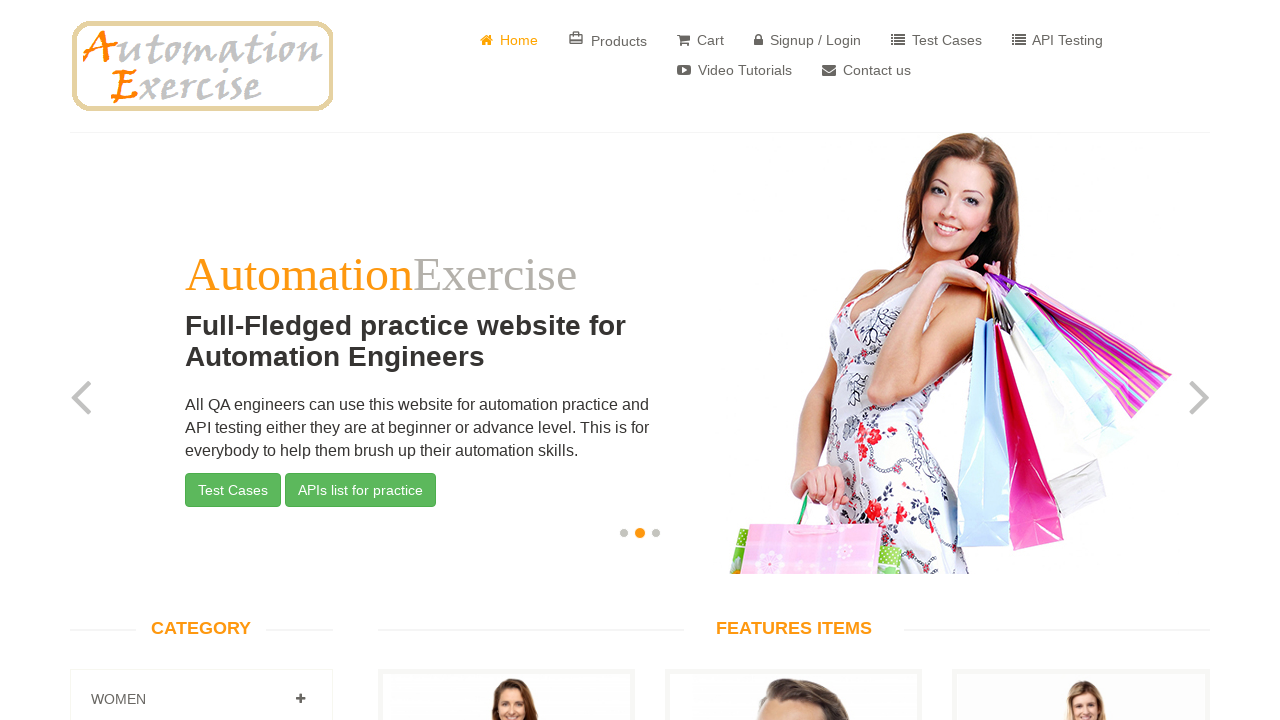